Tests dropdown selection by iterating through all options to find and click "Option 1", then verifies the selection was made correctly.

Starting URL: http://the-internet.herokuapp.com/dropdown

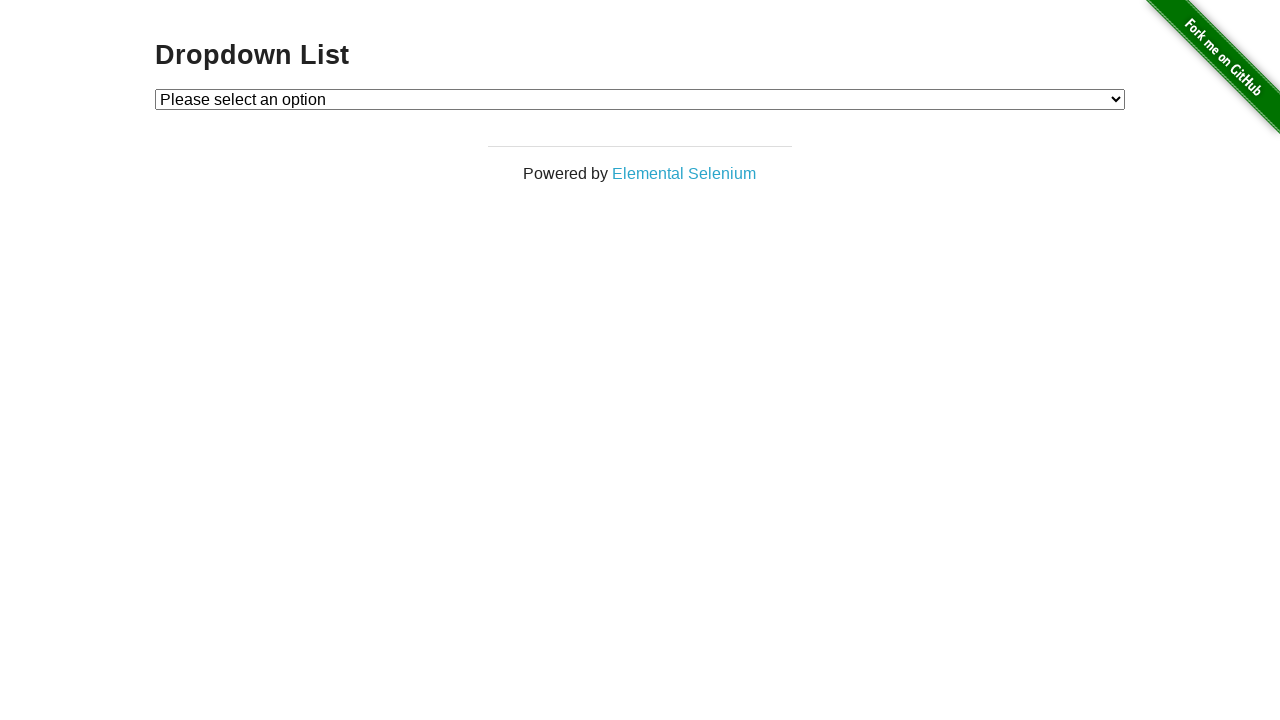

Waited for dropdown element to be available
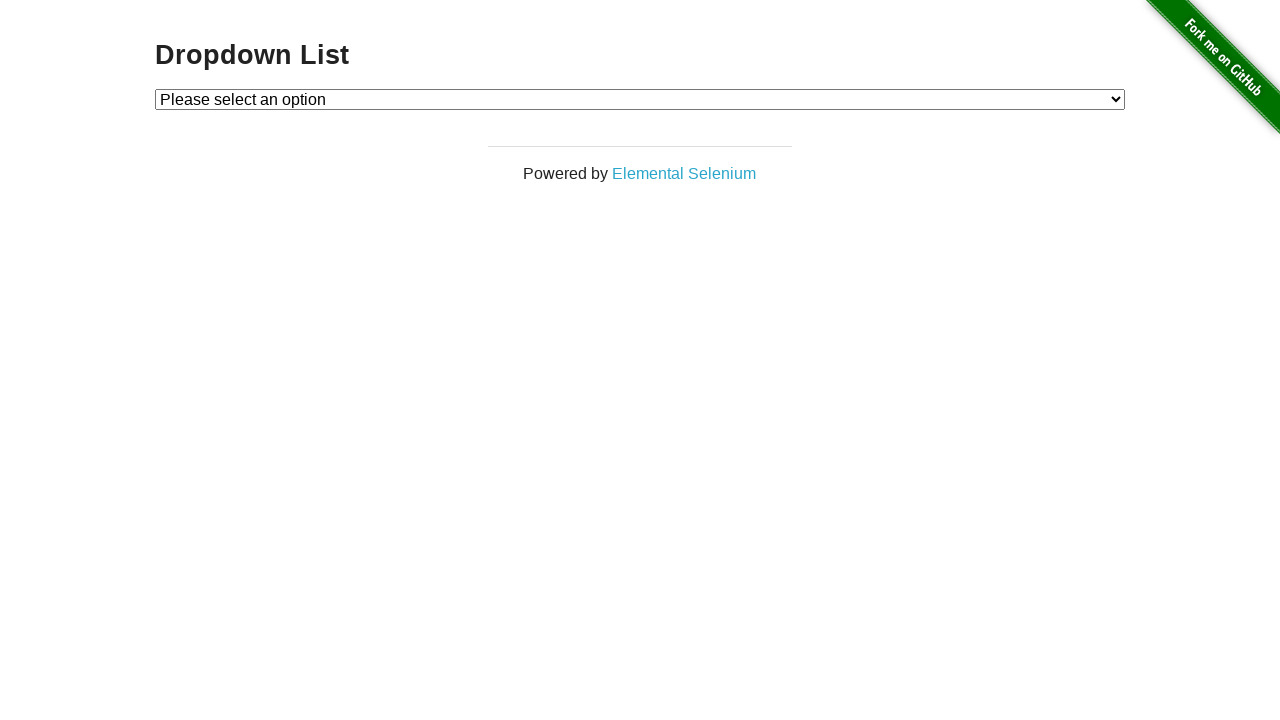

Selected 'Option 1' from dropdown using label on #dropdown
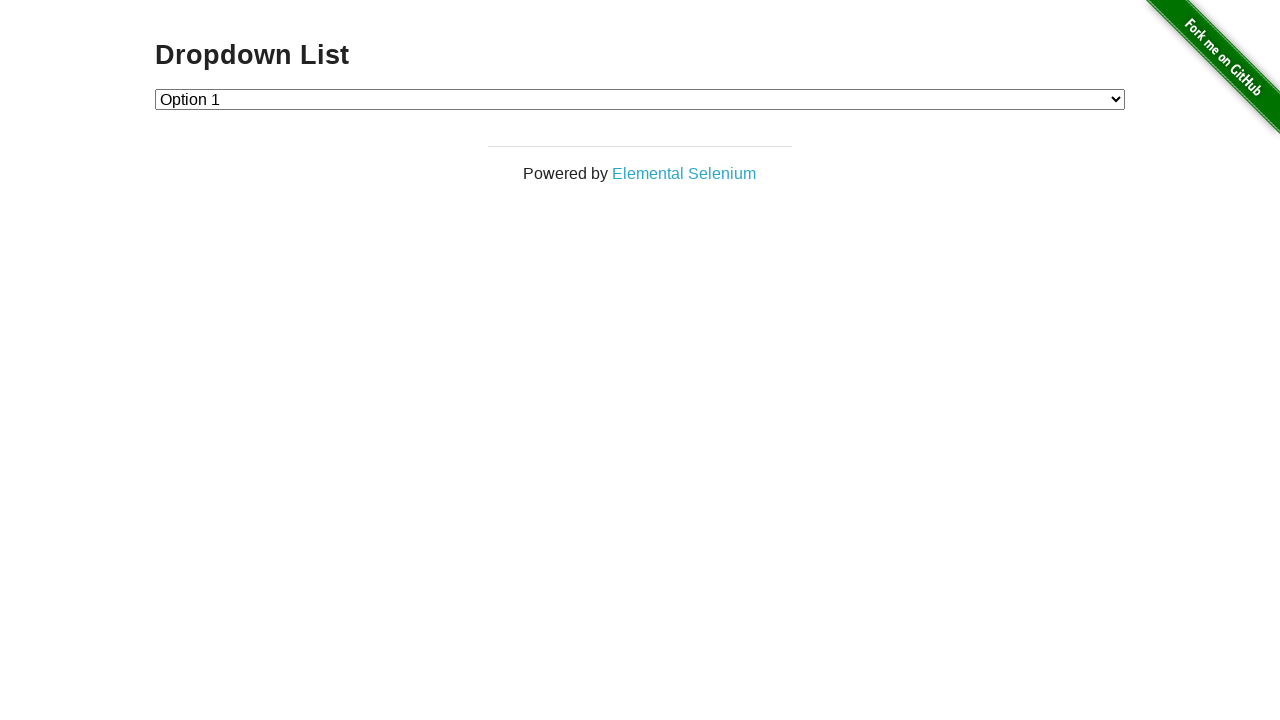

Located the currently selected dropdown option
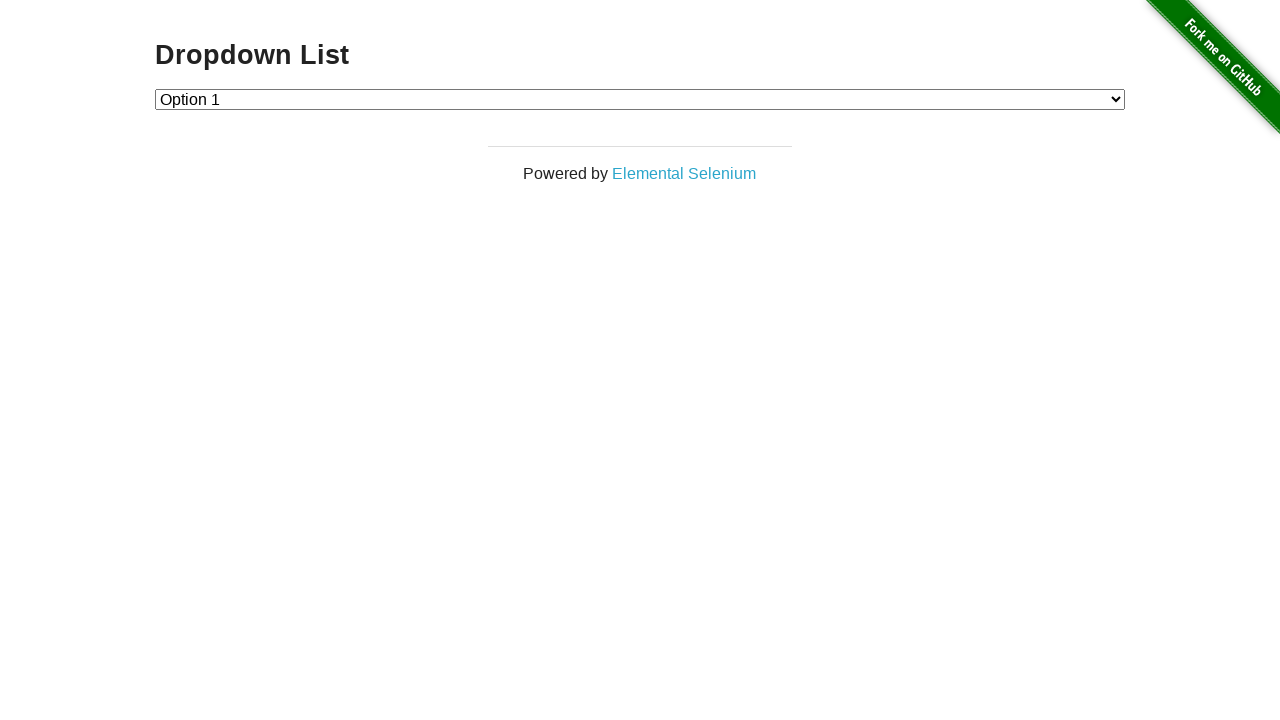

Verified that 'Option 1' is selected in the dropdown
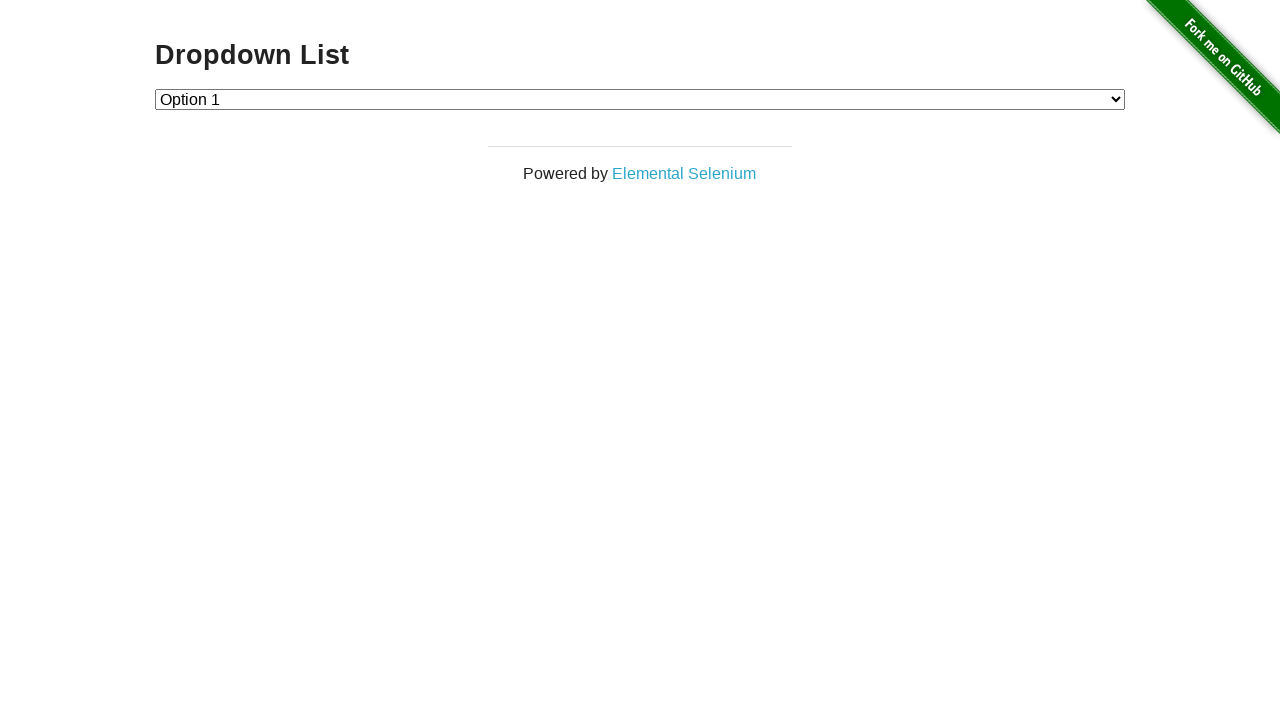

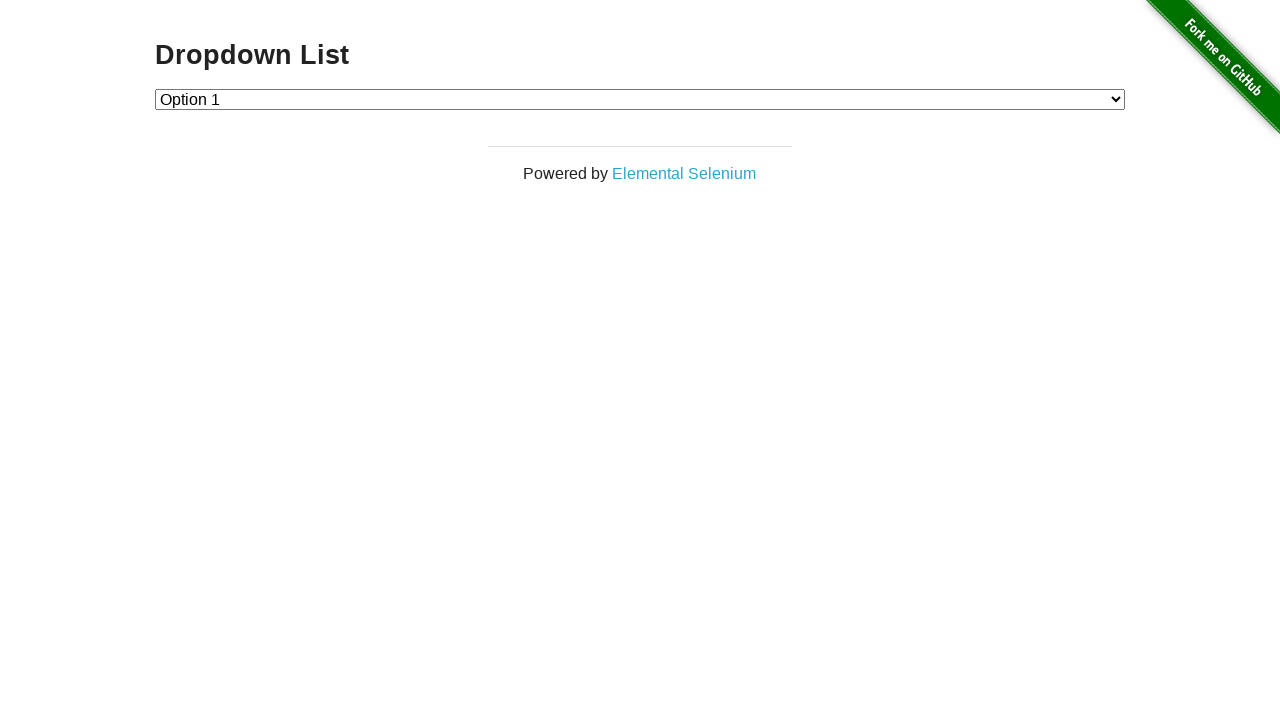